Tests registration form with invalid email format and verifies validation messages

Starting URL: https://alada.vn/tai-khoan/dang-ky.html

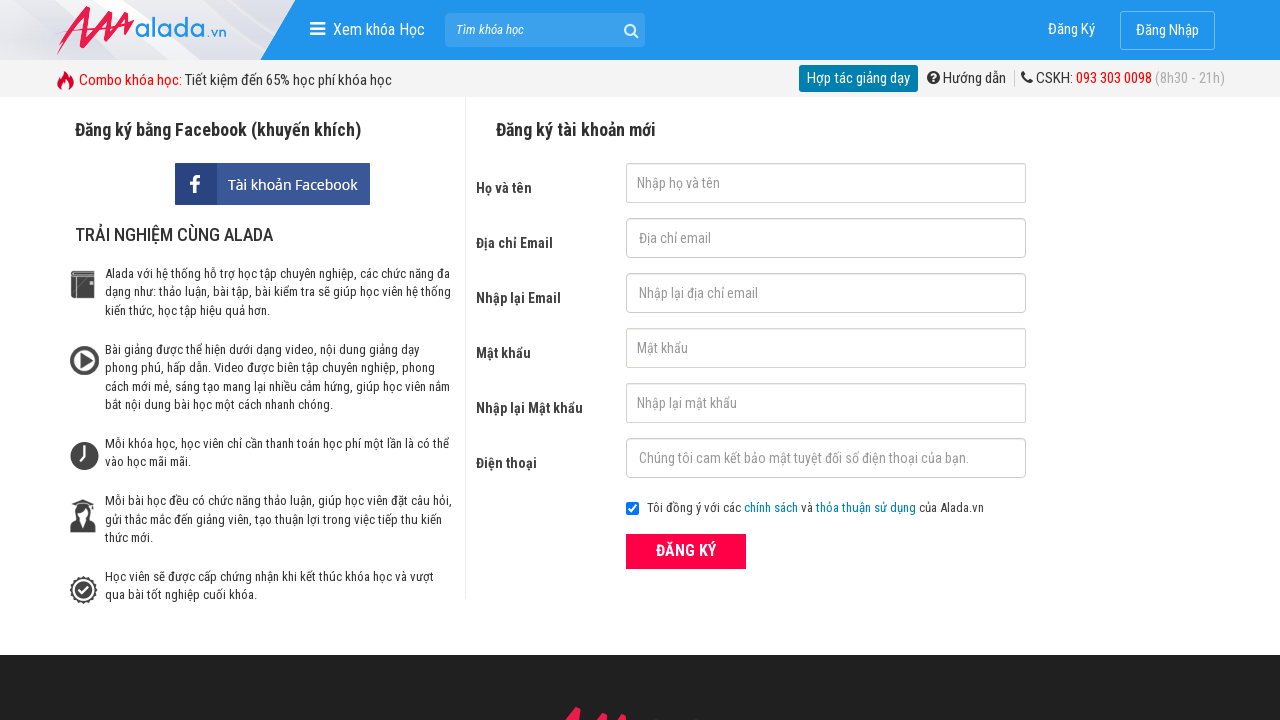

Filled first name field with 'John Smith' on input[name='txtFirstname']
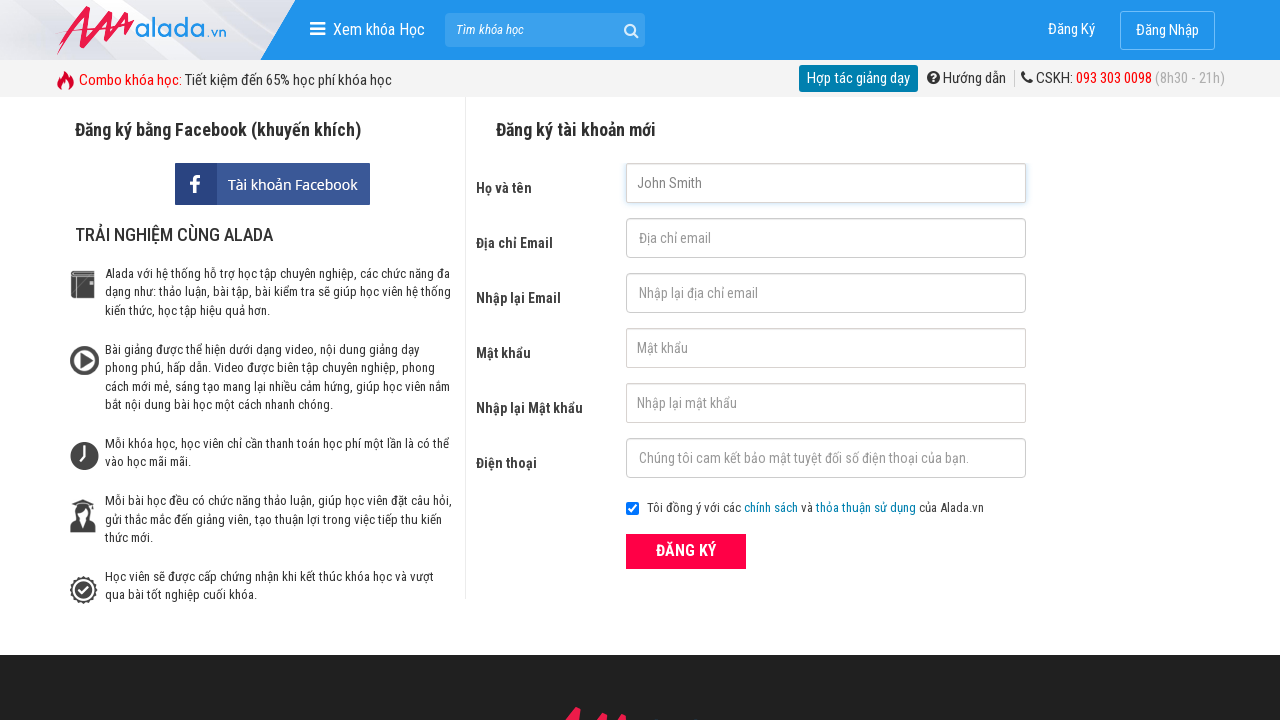

Filled email field with invalid format 'invalidmail@@test' on #txtEmail
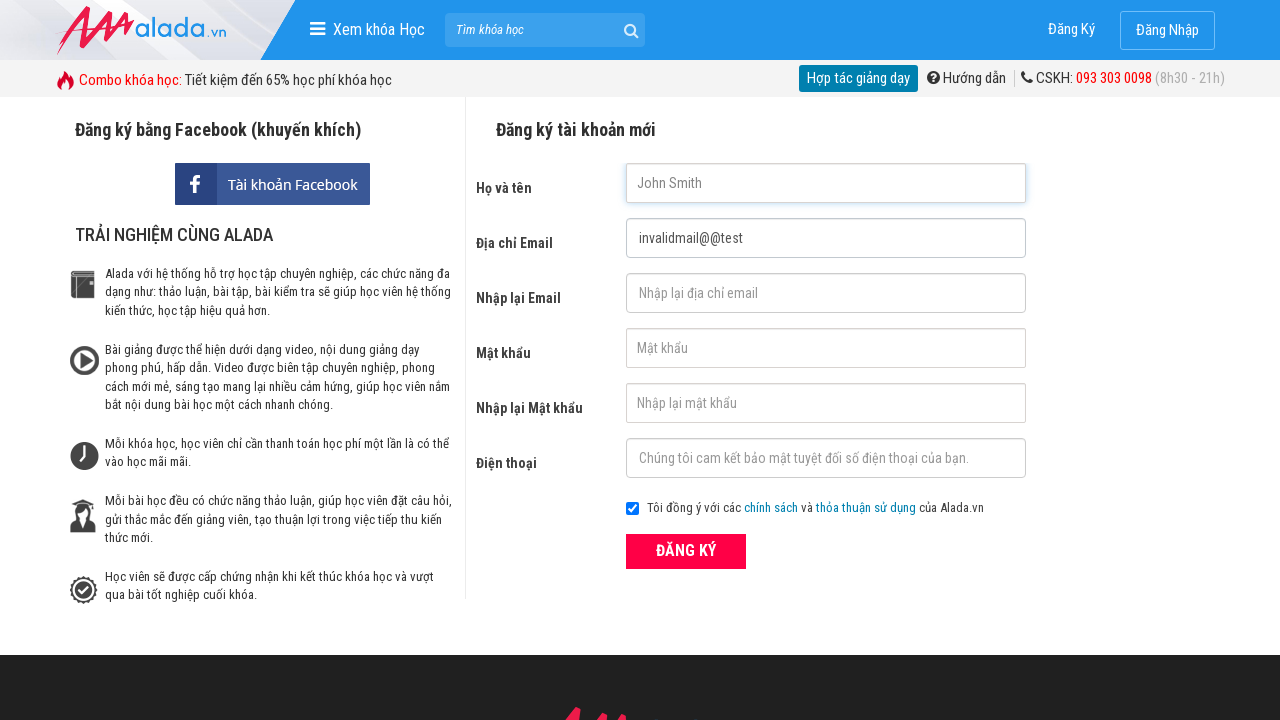

Filled confirm email field with 'invalidmail@@test' on #txtCEmail
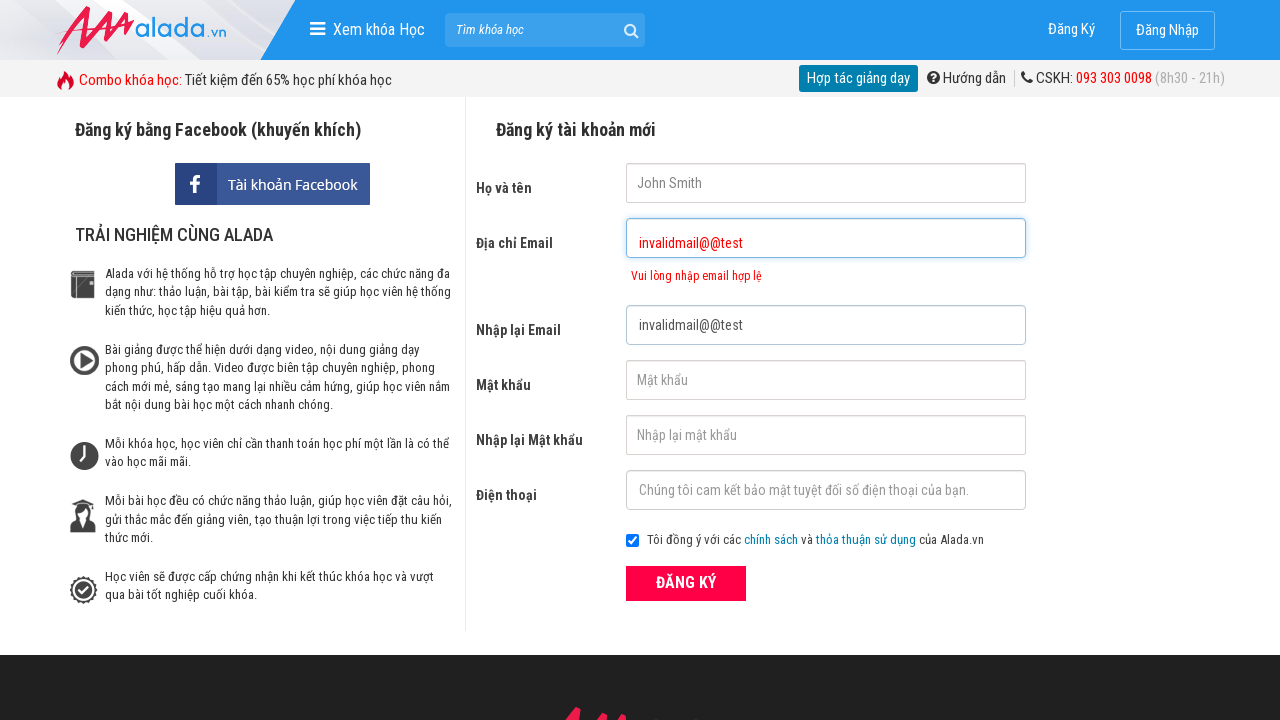

Filled password field with 'pass123456' on #txtPassword
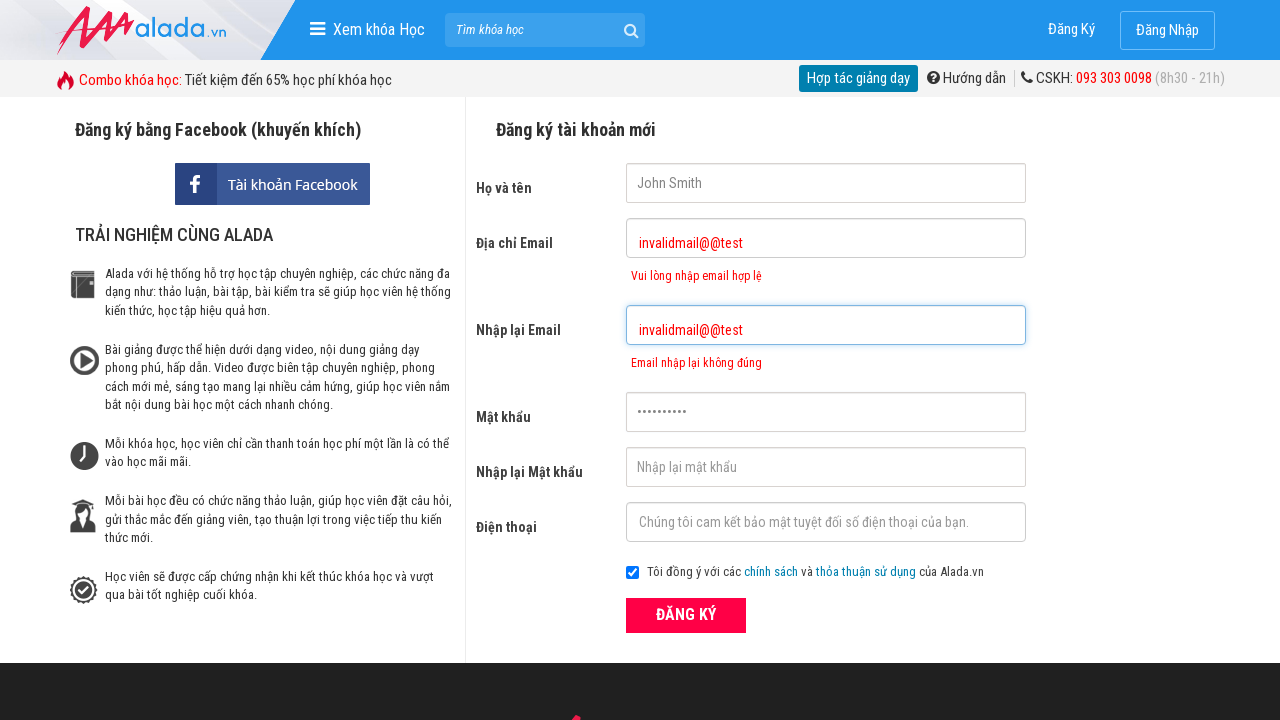

Filled confirm password field with 'pass123456' on #txtCPassword
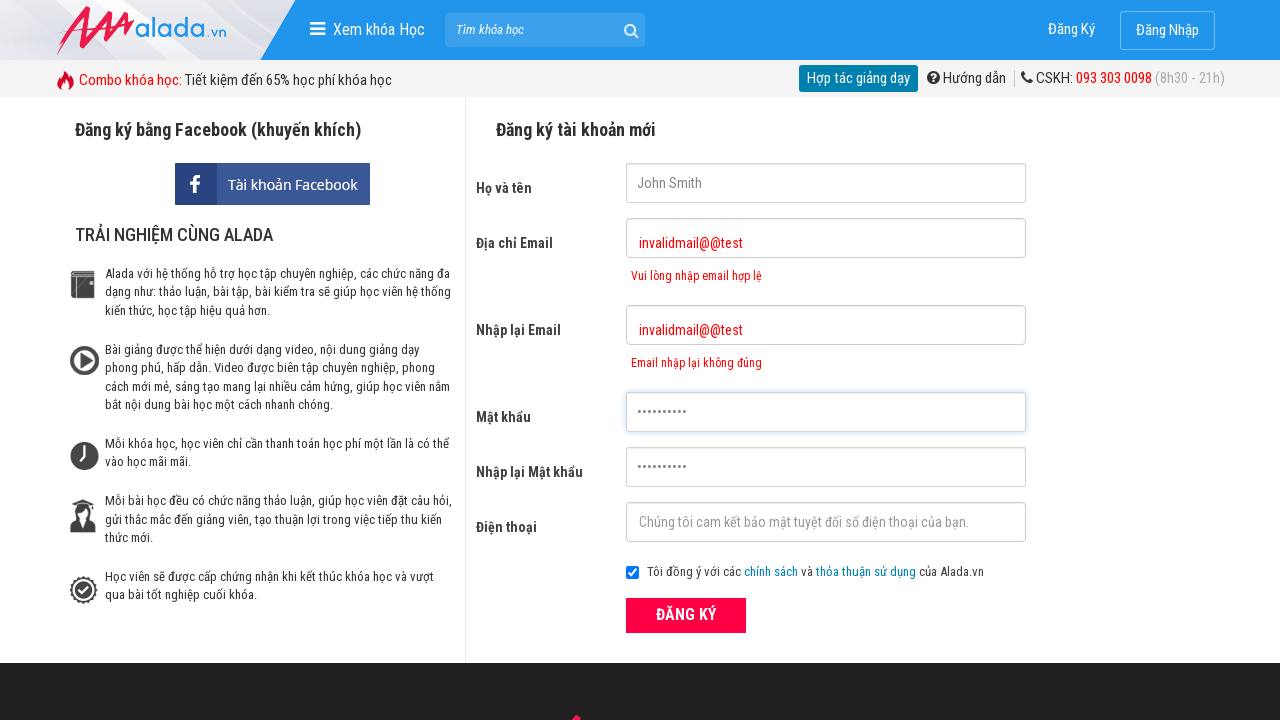

Filled phone field with '0987654321' on #txtPhone
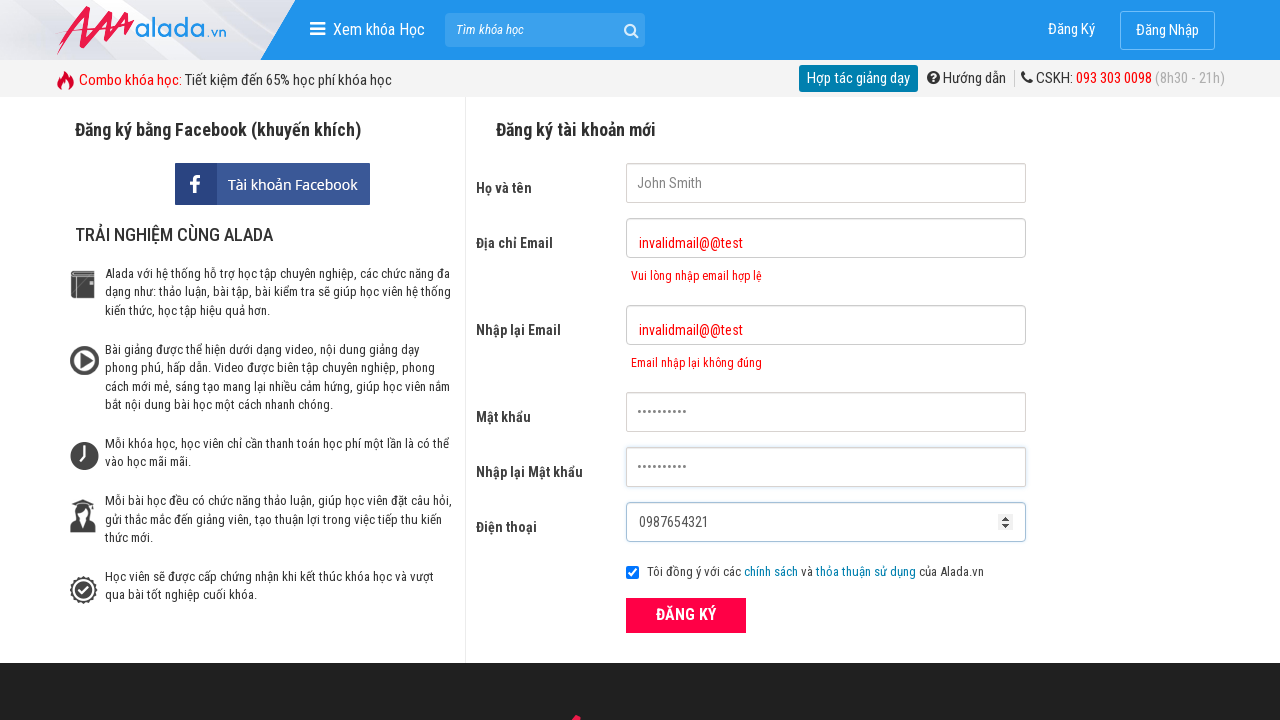

Clicked registration submit button at (686, 615) on div.field_btn > .btn_pink_sm
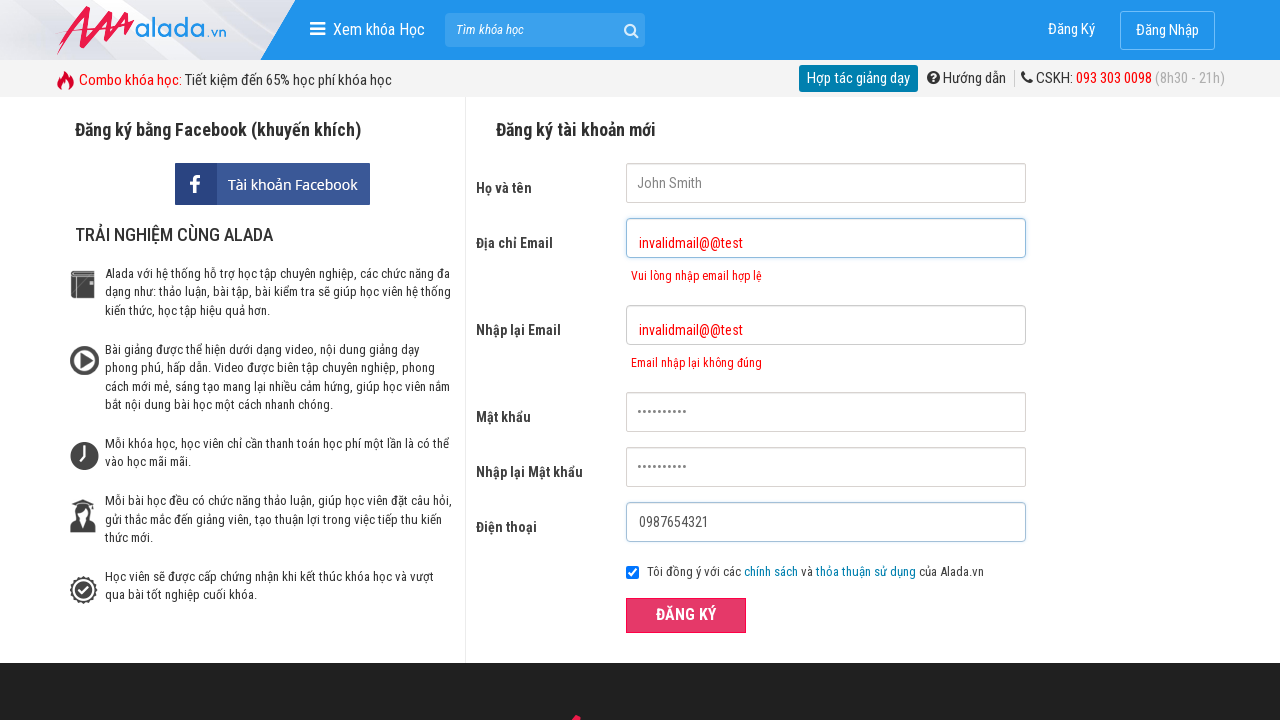

Email validation error message appeared
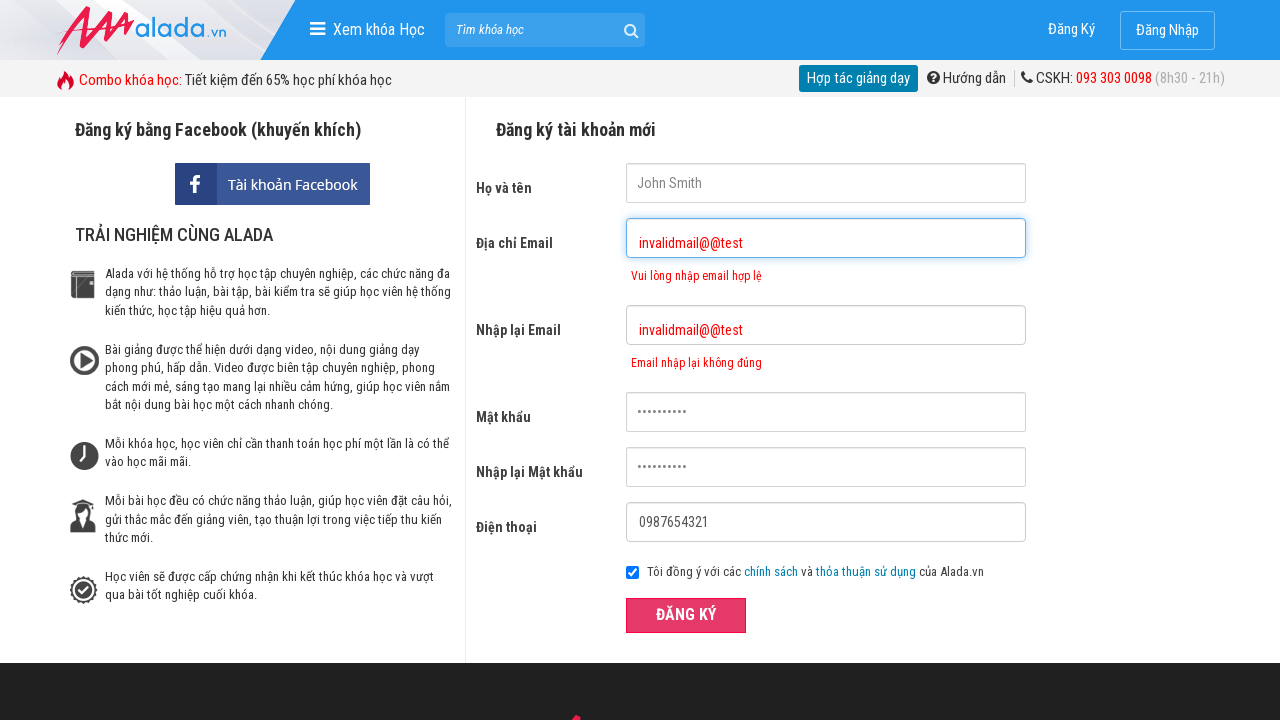

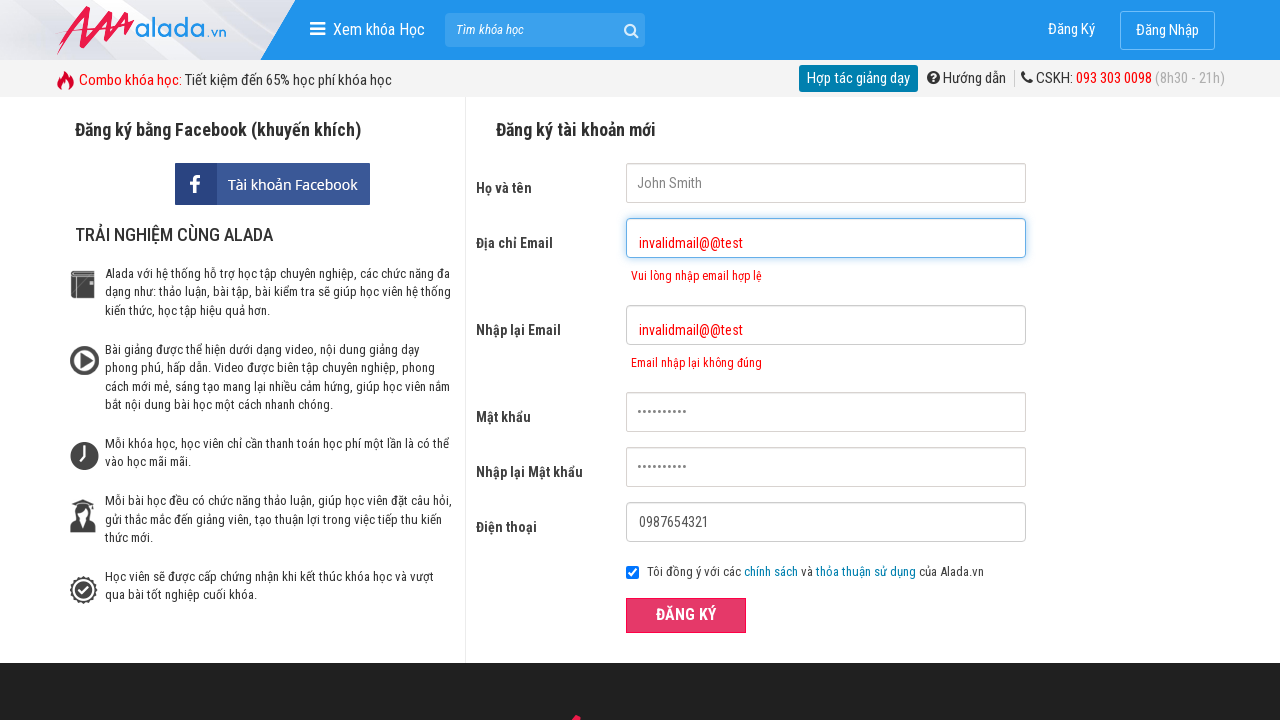